Tests dynamic loading where a hidden element becomes visible after clicking a start button. Clicks the start button and verifies the finish text appears.

Starting URL: http://the-internet.herokuapp.com/dynamic_loading/1

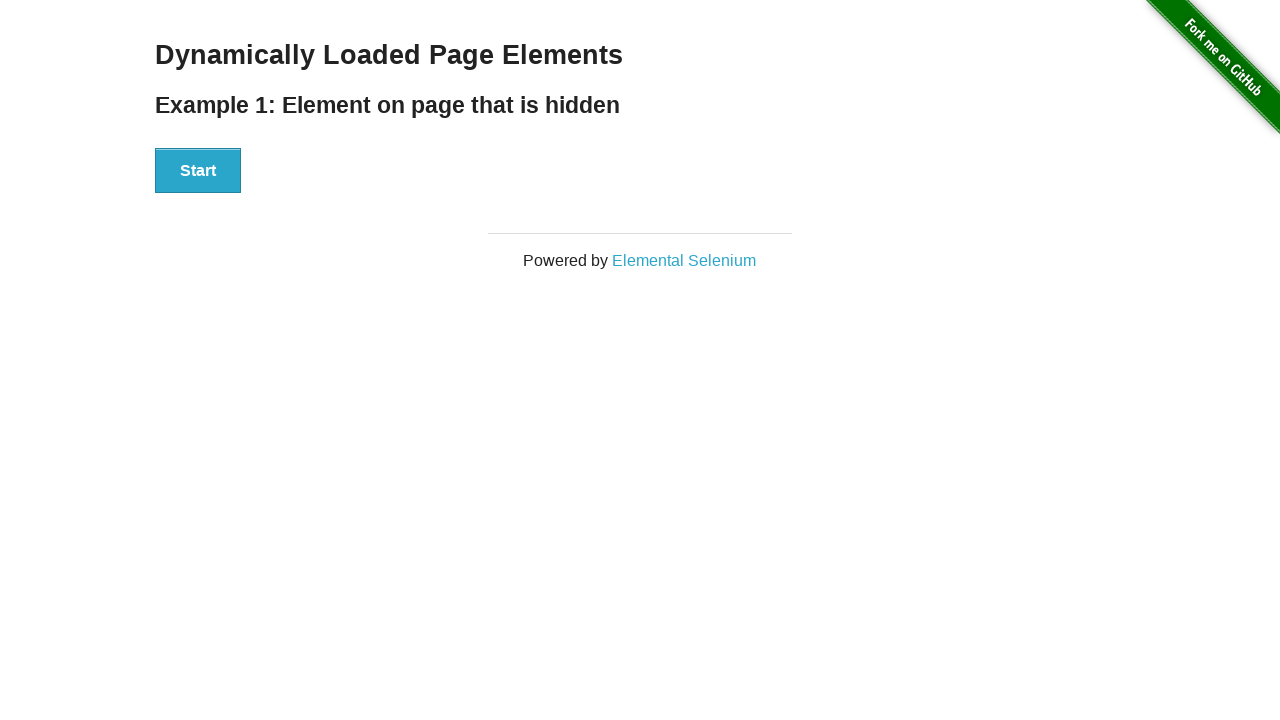

Clicked the start button to initiate dynamic loading at (198, 171) on #start button
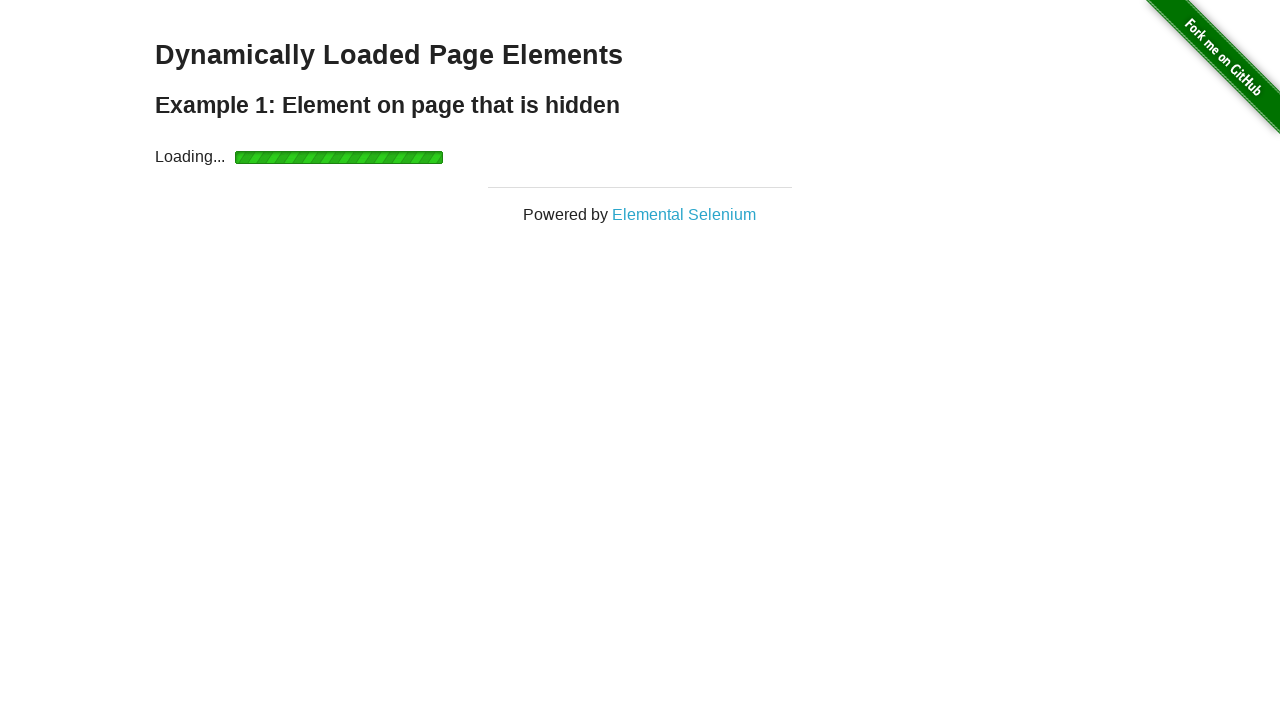

Waited for finish element to become visible
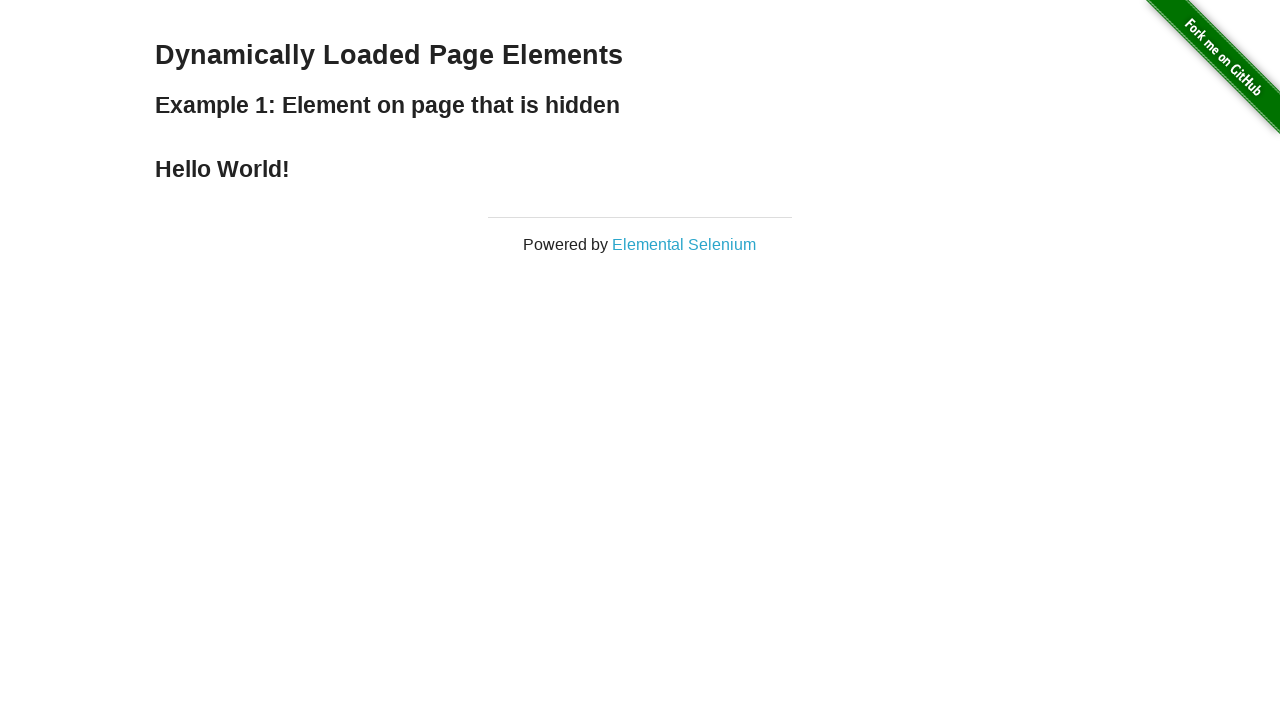

Verified finish text content equals 'Hello World!'
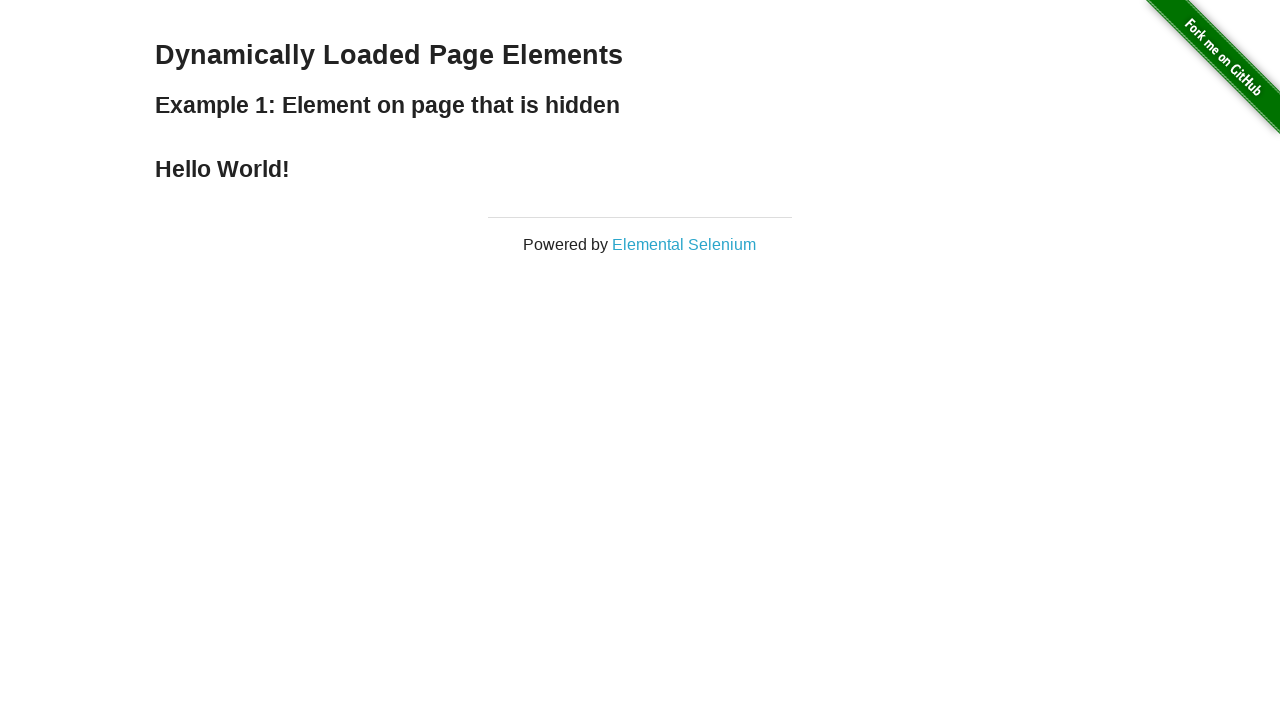

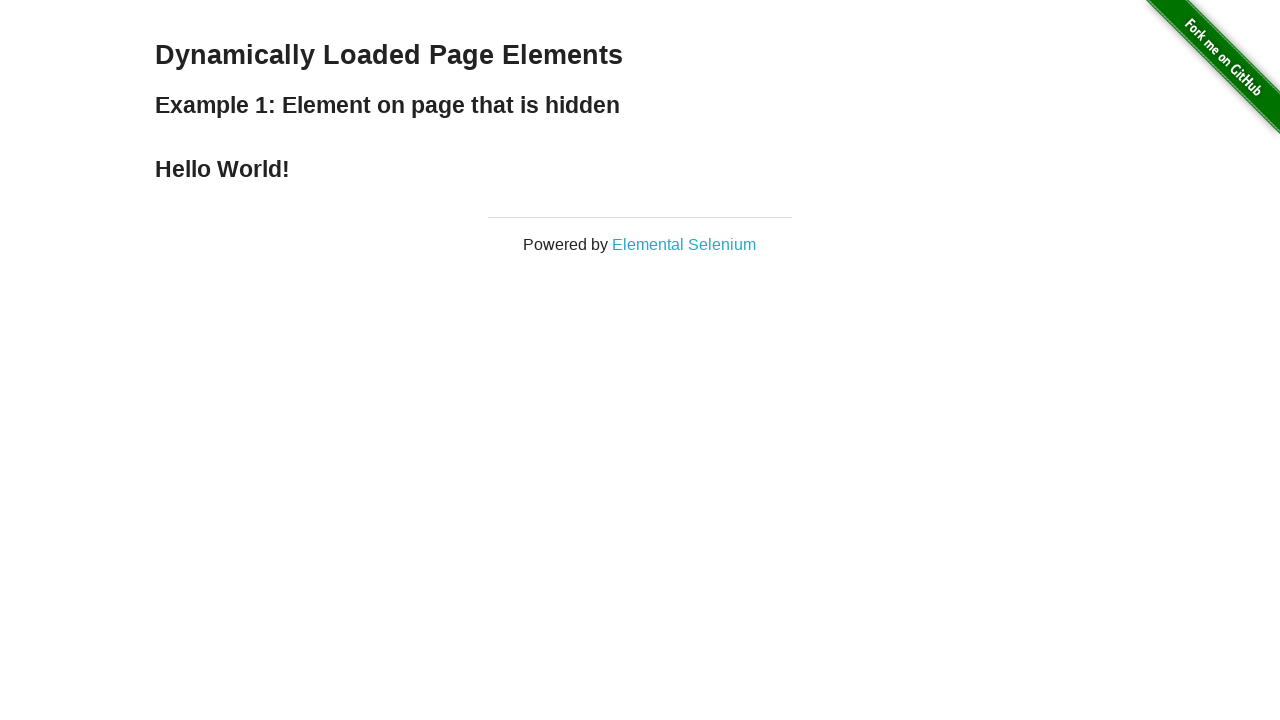